Tests the Multiple Windows link by clicking it and verifying the page loads with expected content

Starting URL: https://the-internet.herokuapp.com/

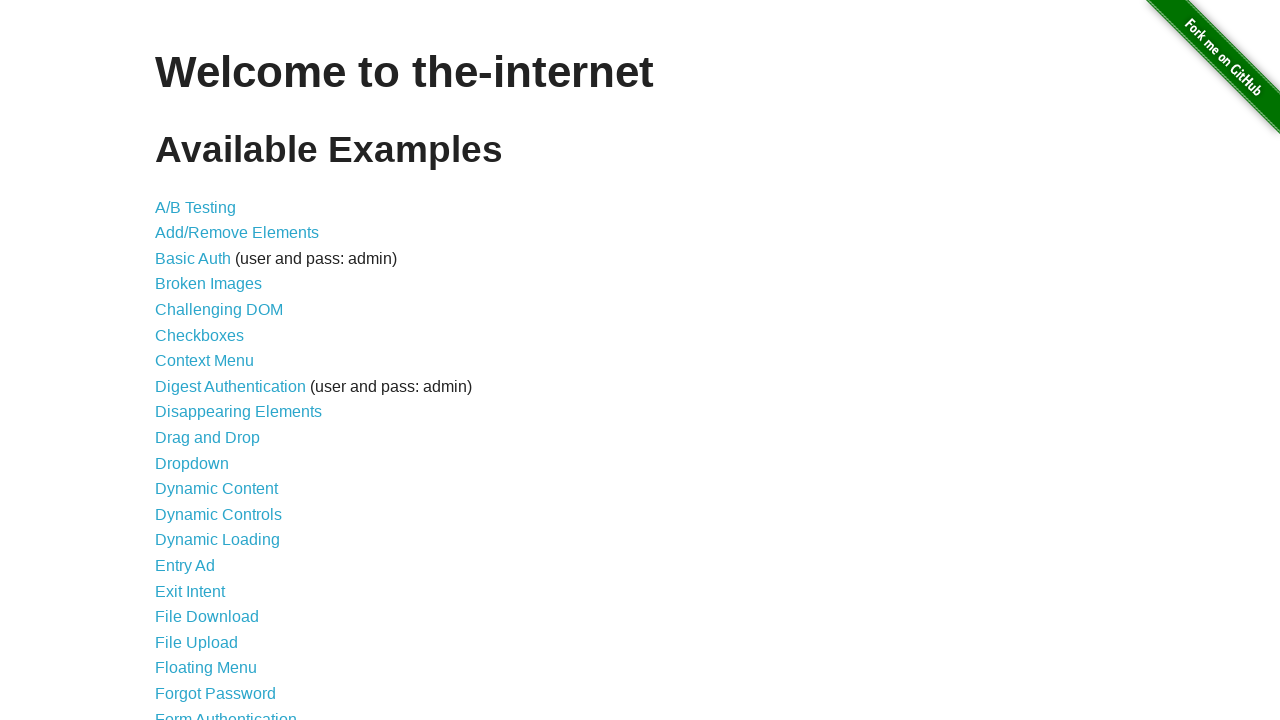

Clicked the Multiple Windows link at (218, 369) on a >> internal:has-text="Multiple Windows"i
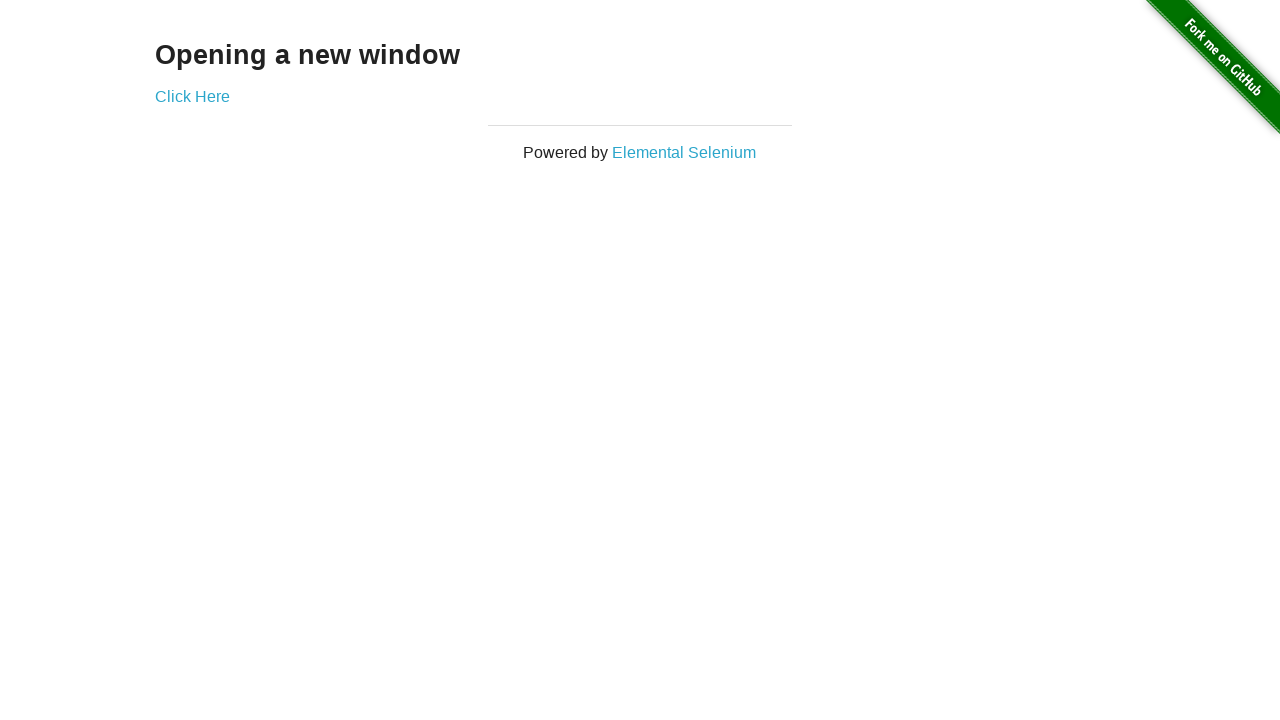

Waited for page to load with networkidle state
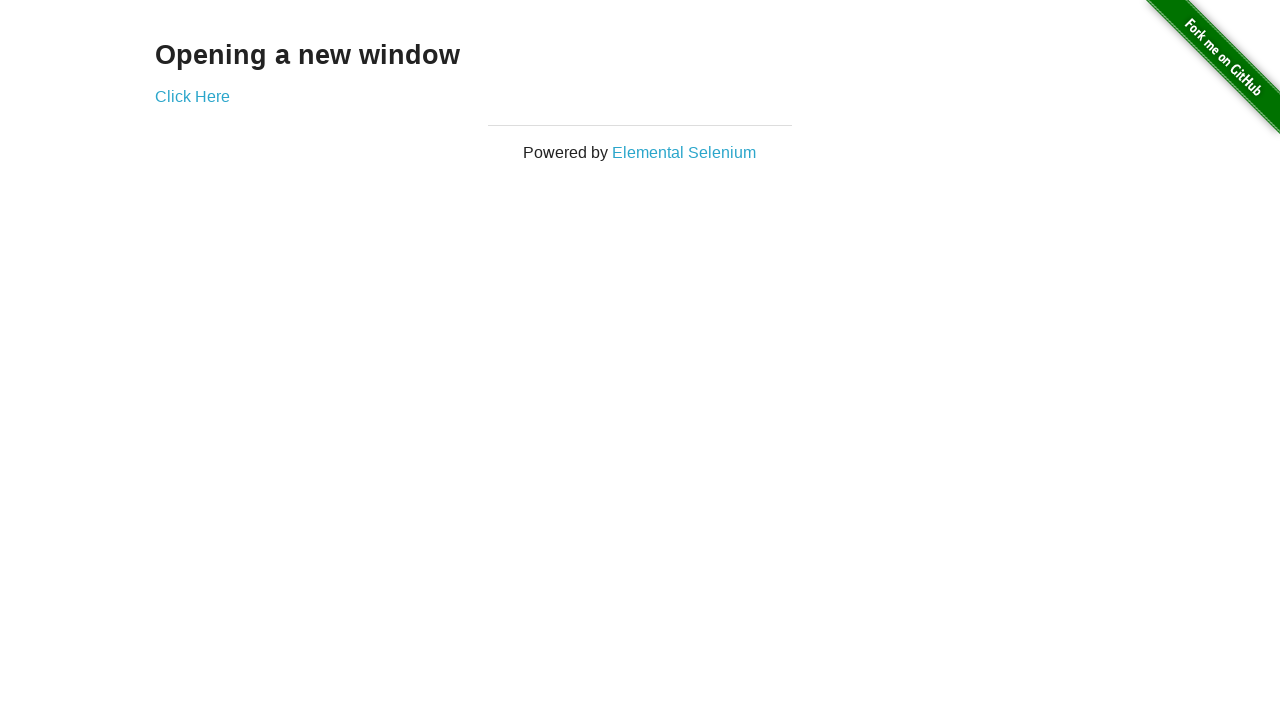

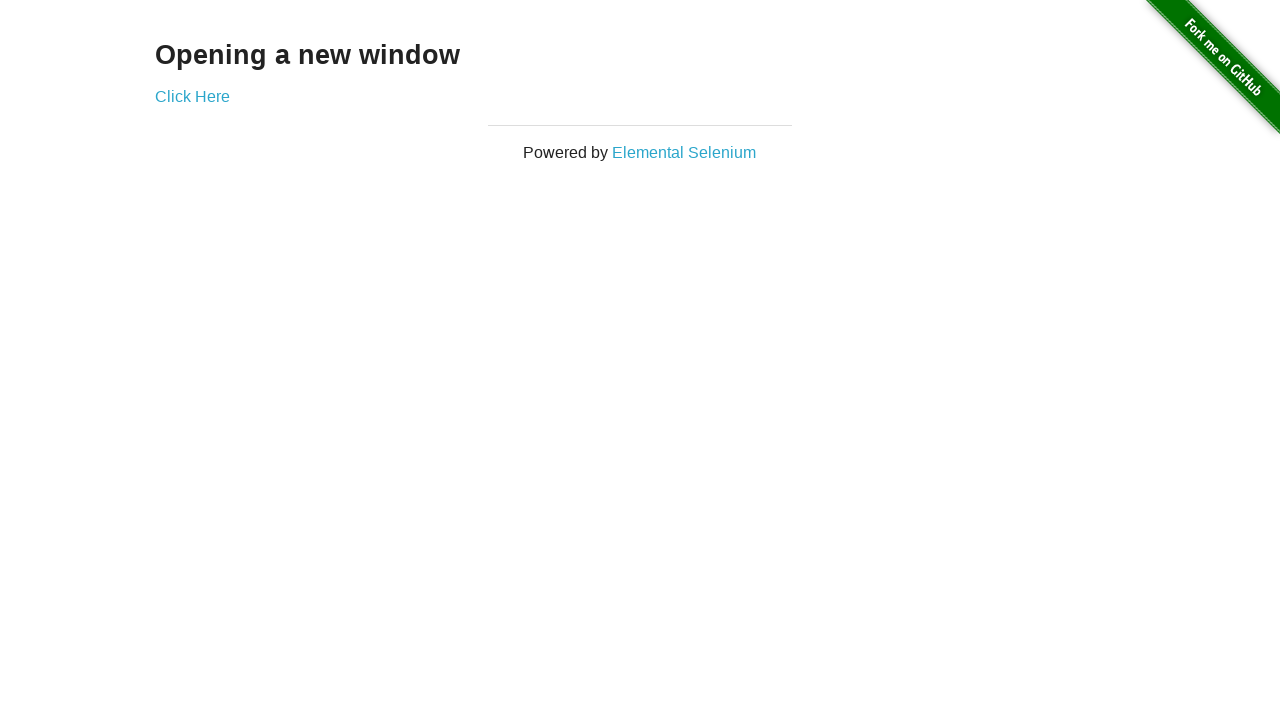